Tests simple JavaScript alert handling by clicking a button that triggers an alert and accepting it

Starting URL: https://demoqa.com/alerts

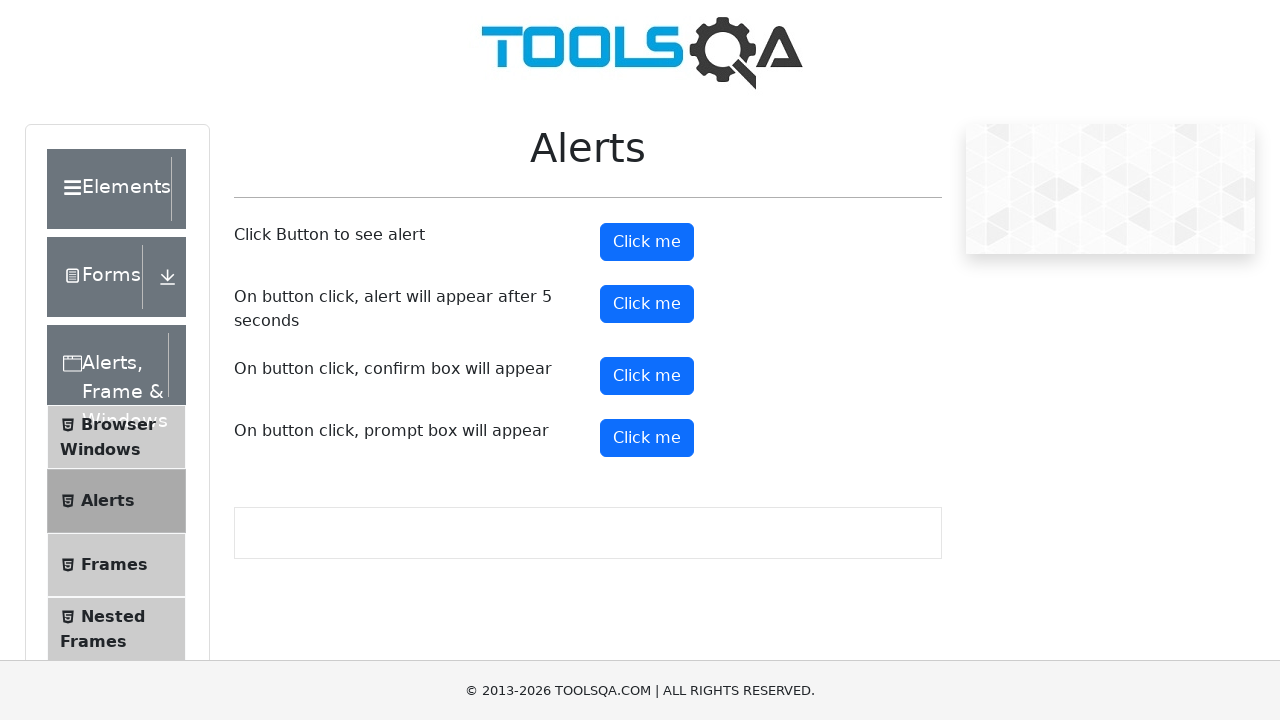

Alert button loaded and ready
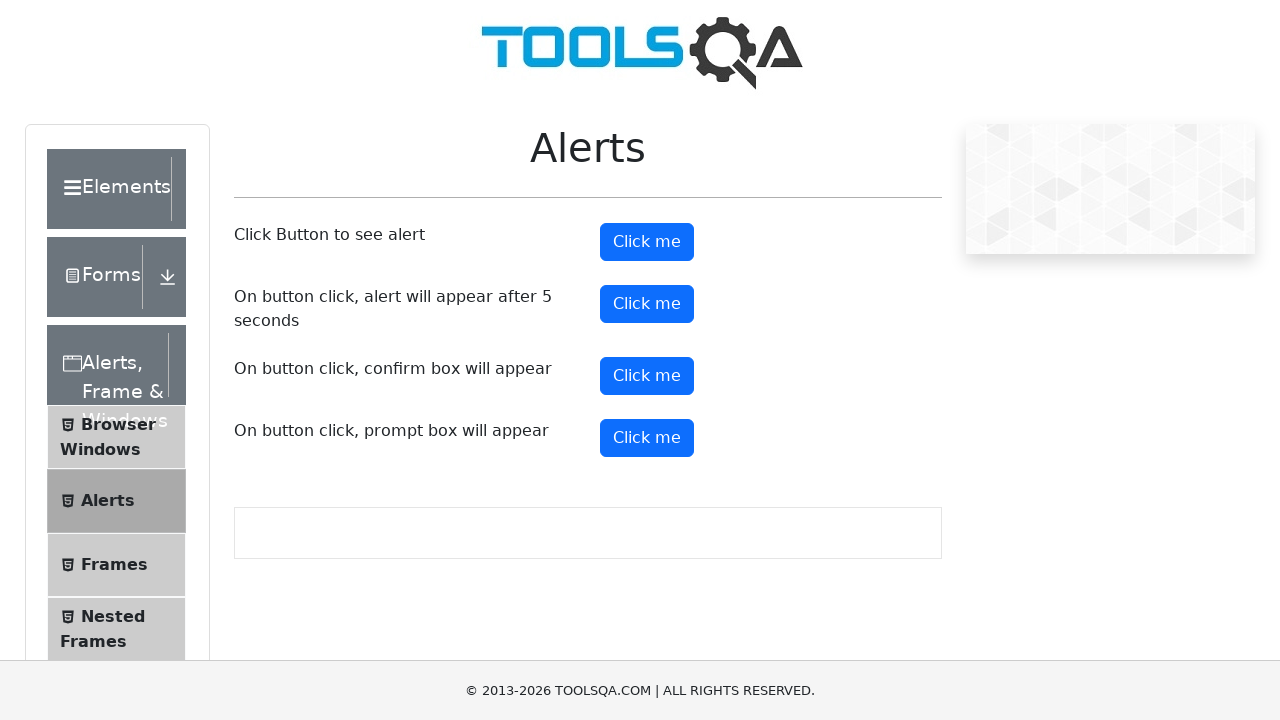

Dialog handler registered to accept alerts
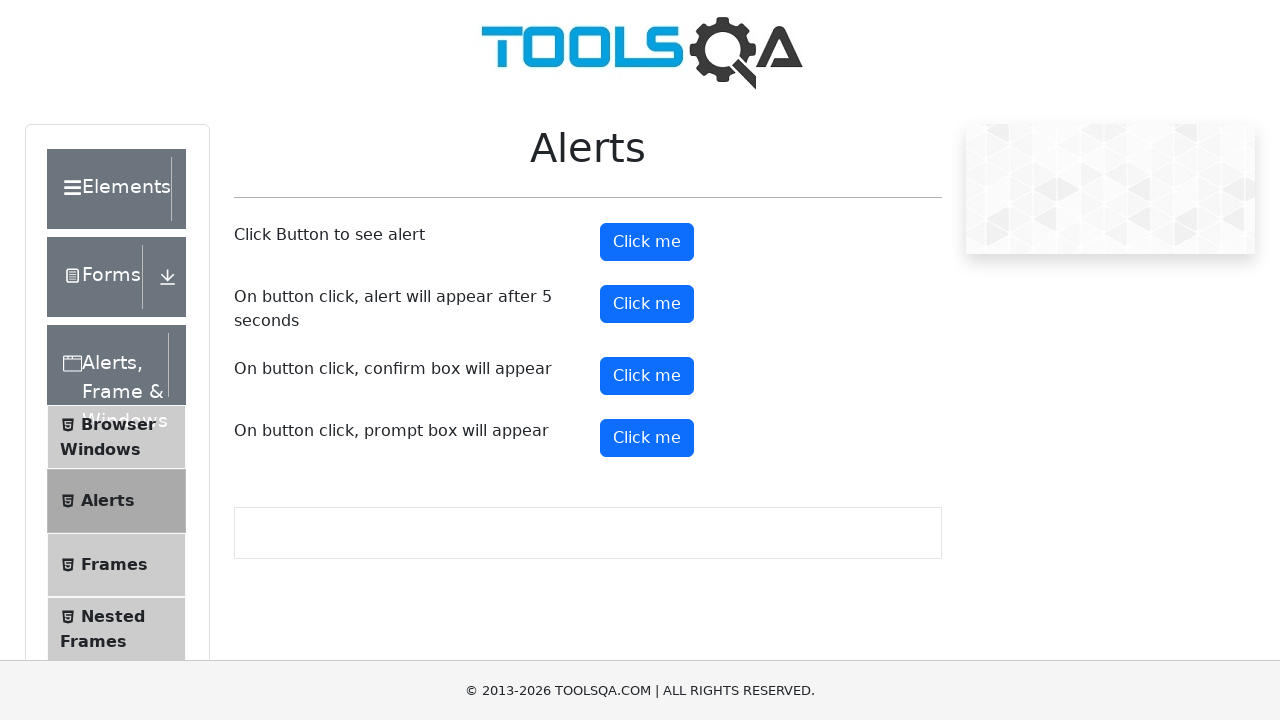

Clicked alert button to trigger JavaScript alert at (647, 242) on #alertButton
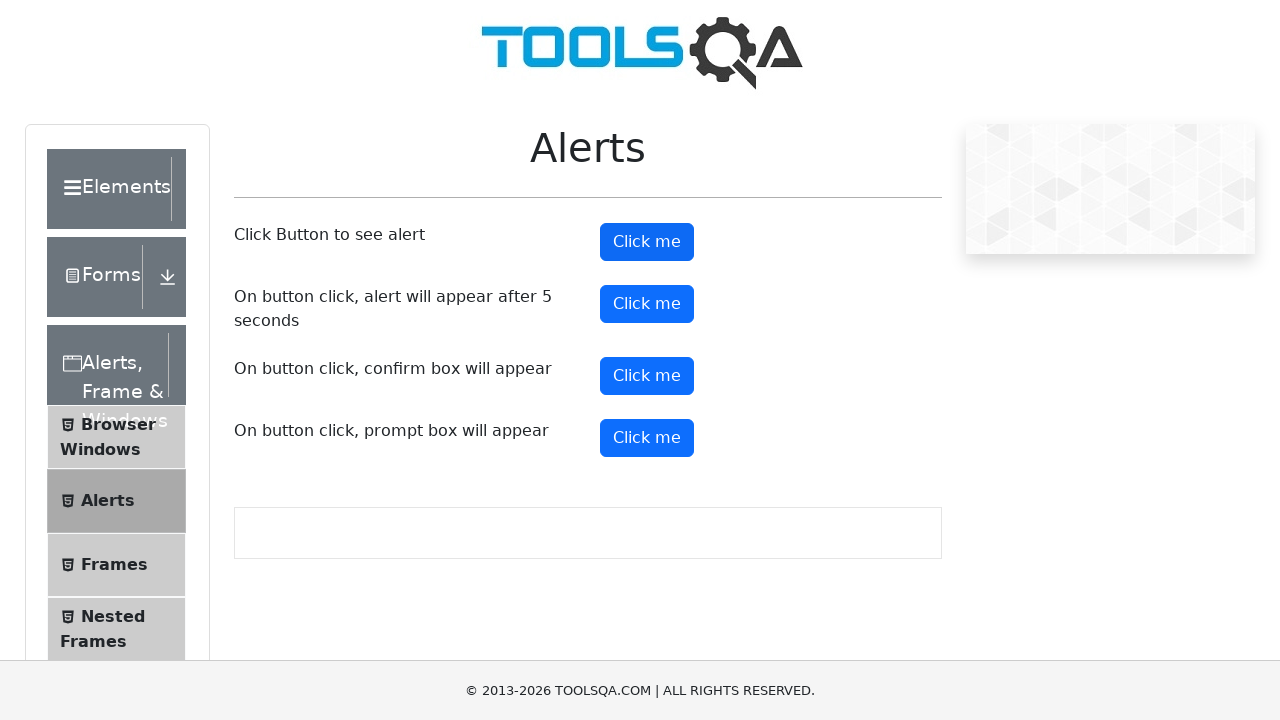

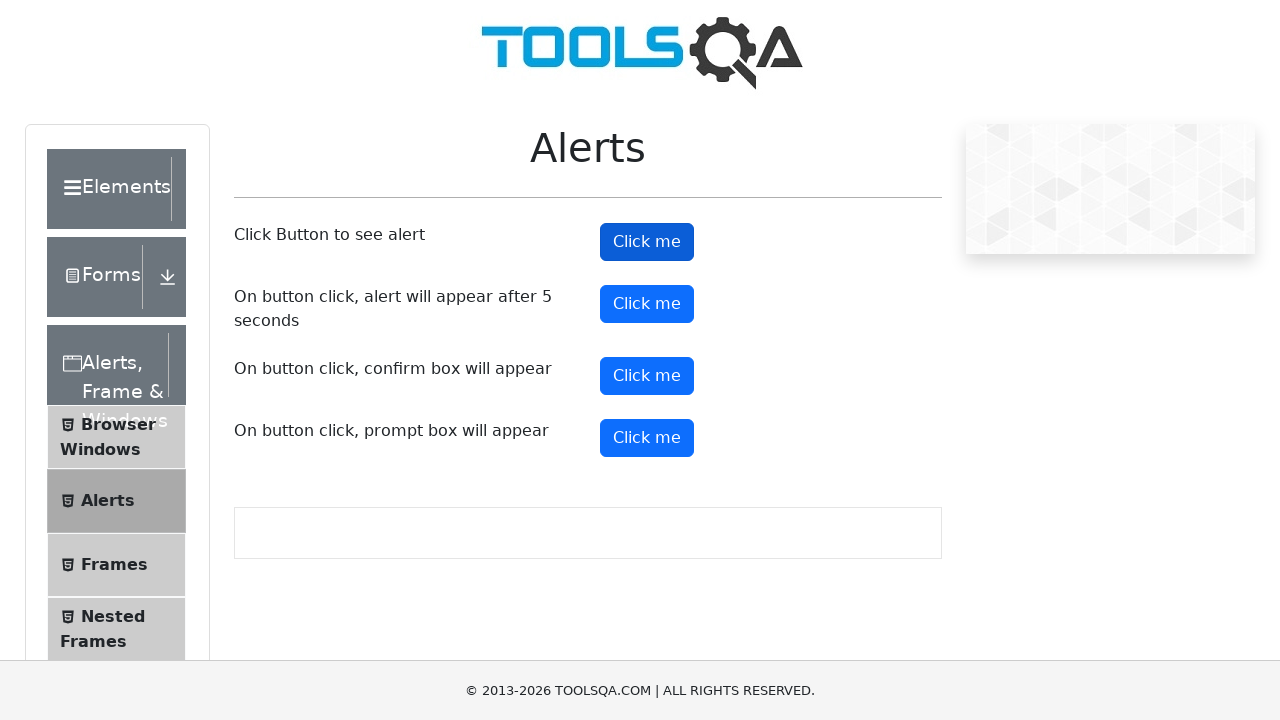